Tests complete CRUD workflow on a TodoMVC application: creates three todo items, edits one, marks it complete and clears it, cancels an edit operation, and deletes another item.

Starting URL: http://todomvc4tasj.herokuapp.com/

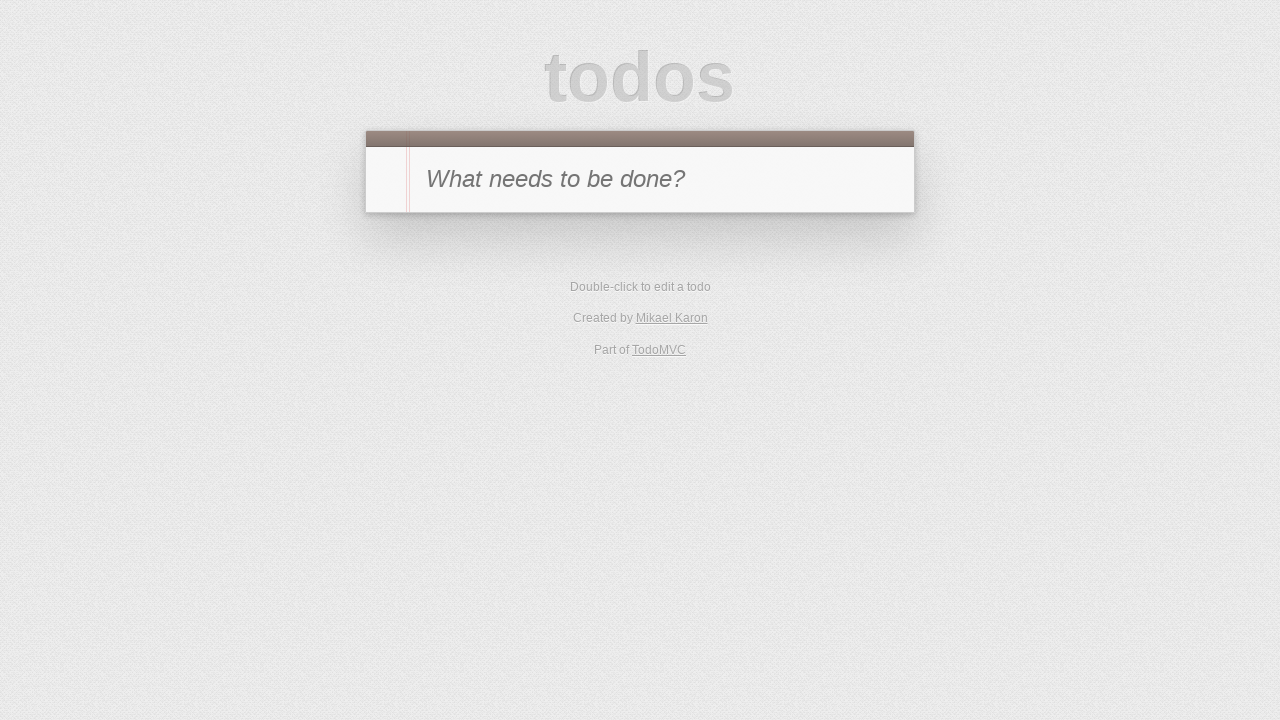

TodoMVC app fully loaded and initialized
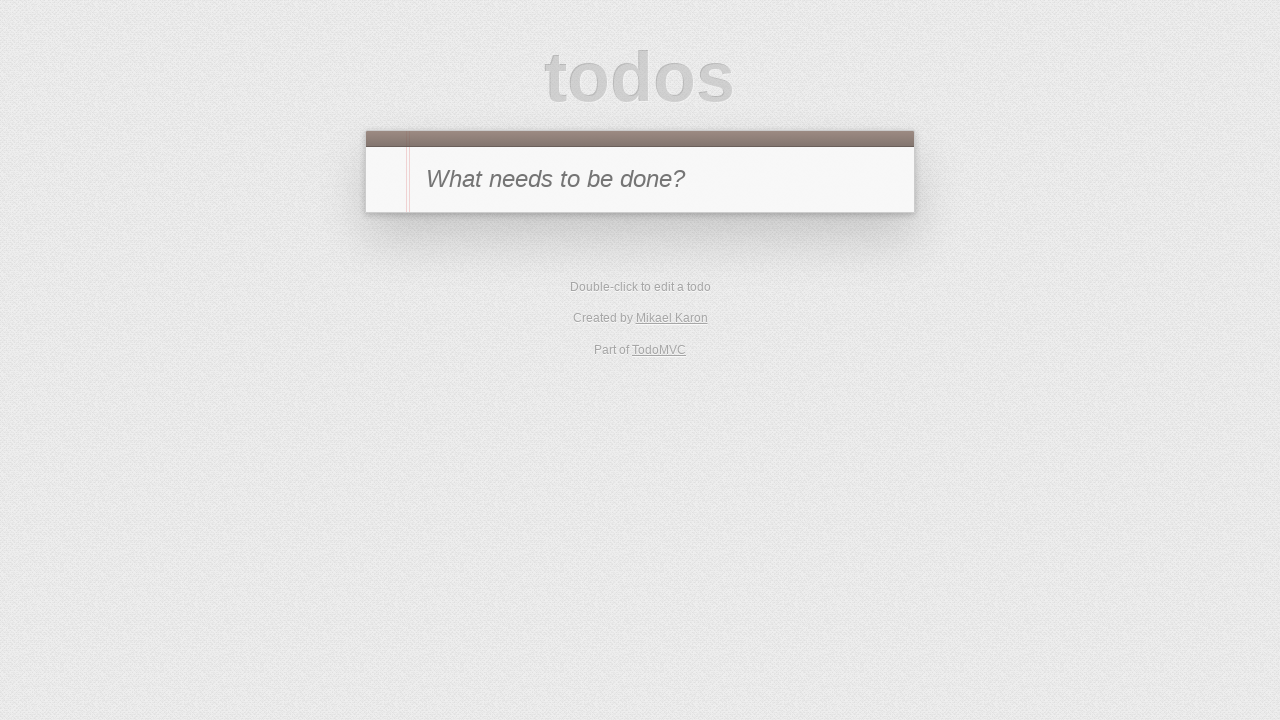

Filled input field with first todo item 'a' on #new-todo
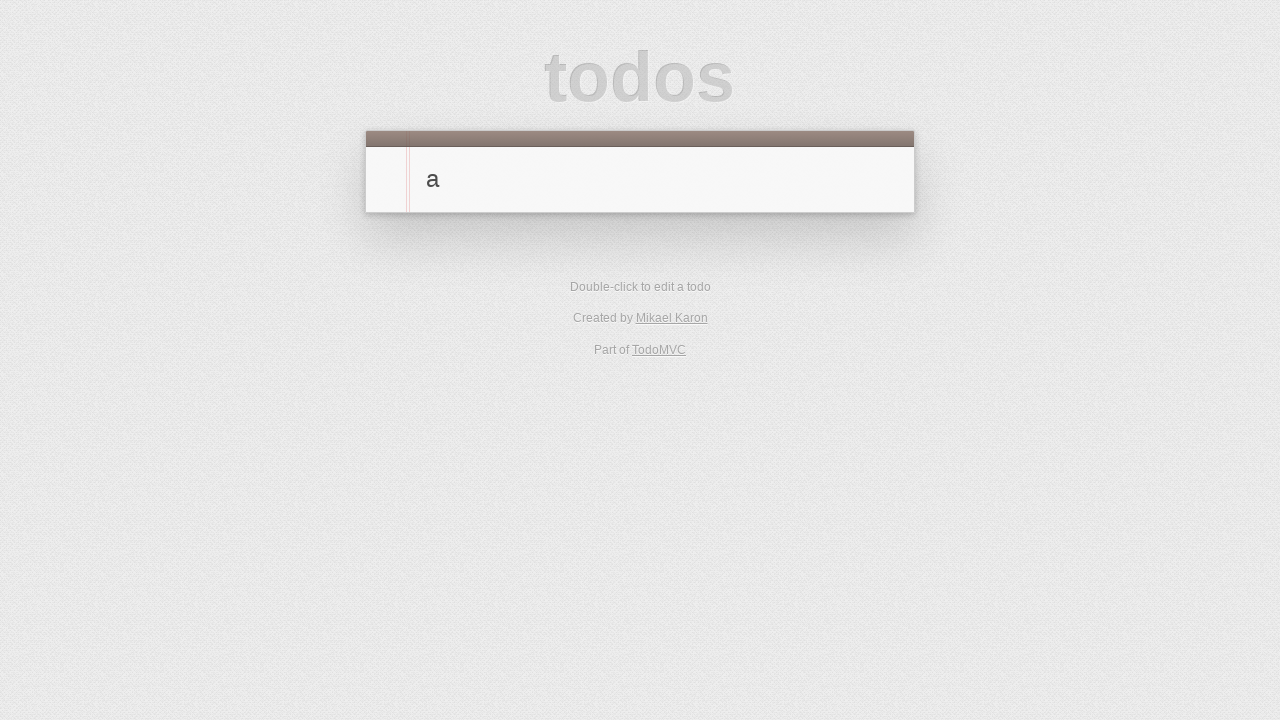

Pressed Enter to create first todo item 'a' on #new-todo
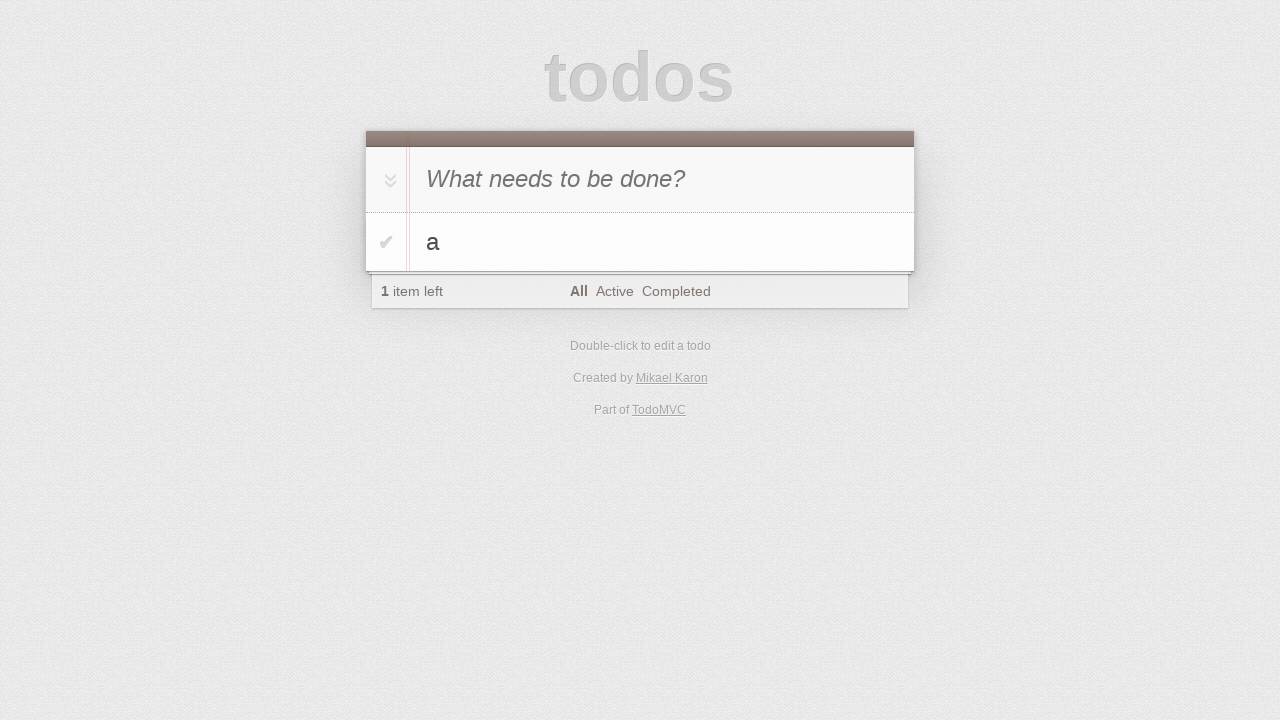

Filled input field with second todo item 'b' on #new-todo
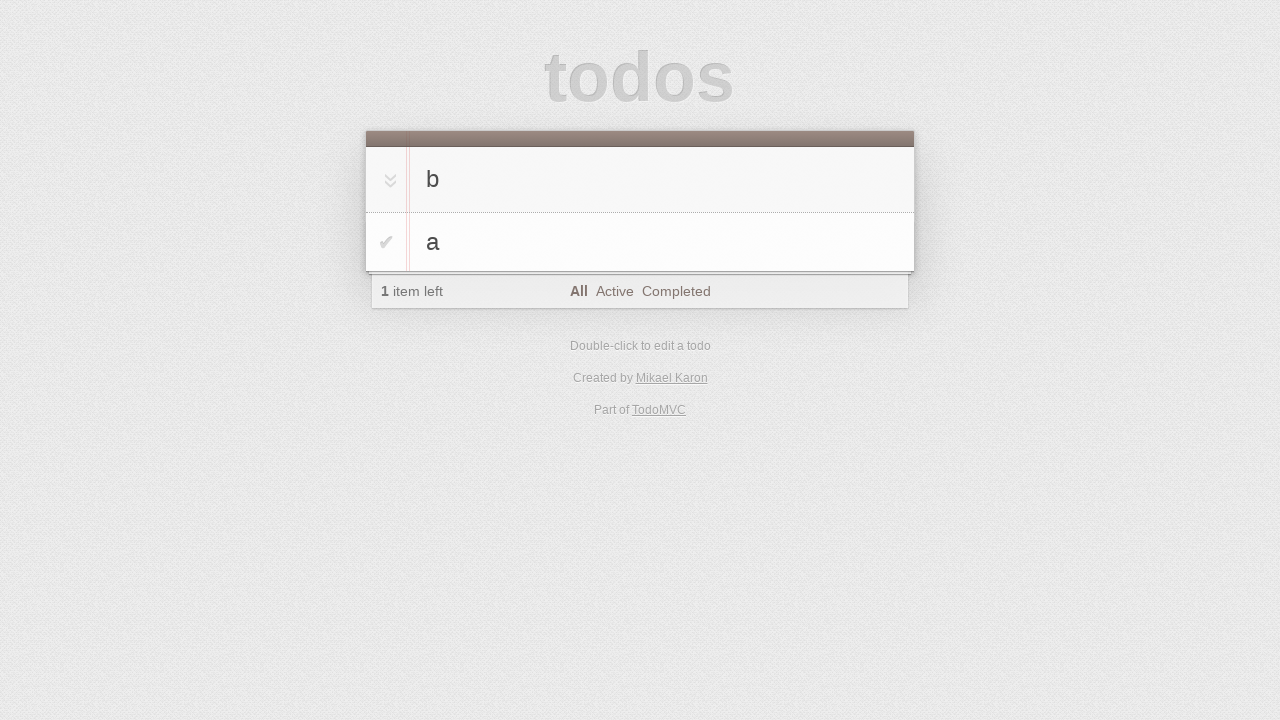

Pressed Enter to create second todo item 'b' on #new-todo
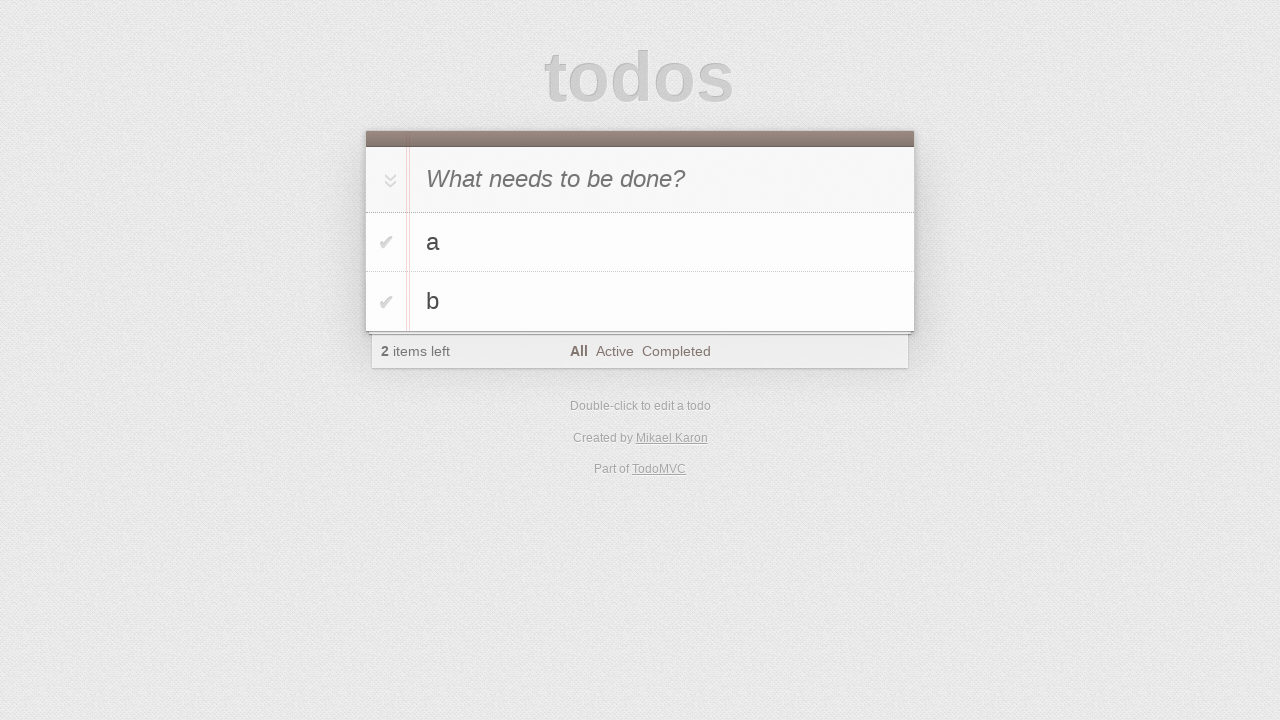

Filled input field with third todo item 'c' on #new-todo
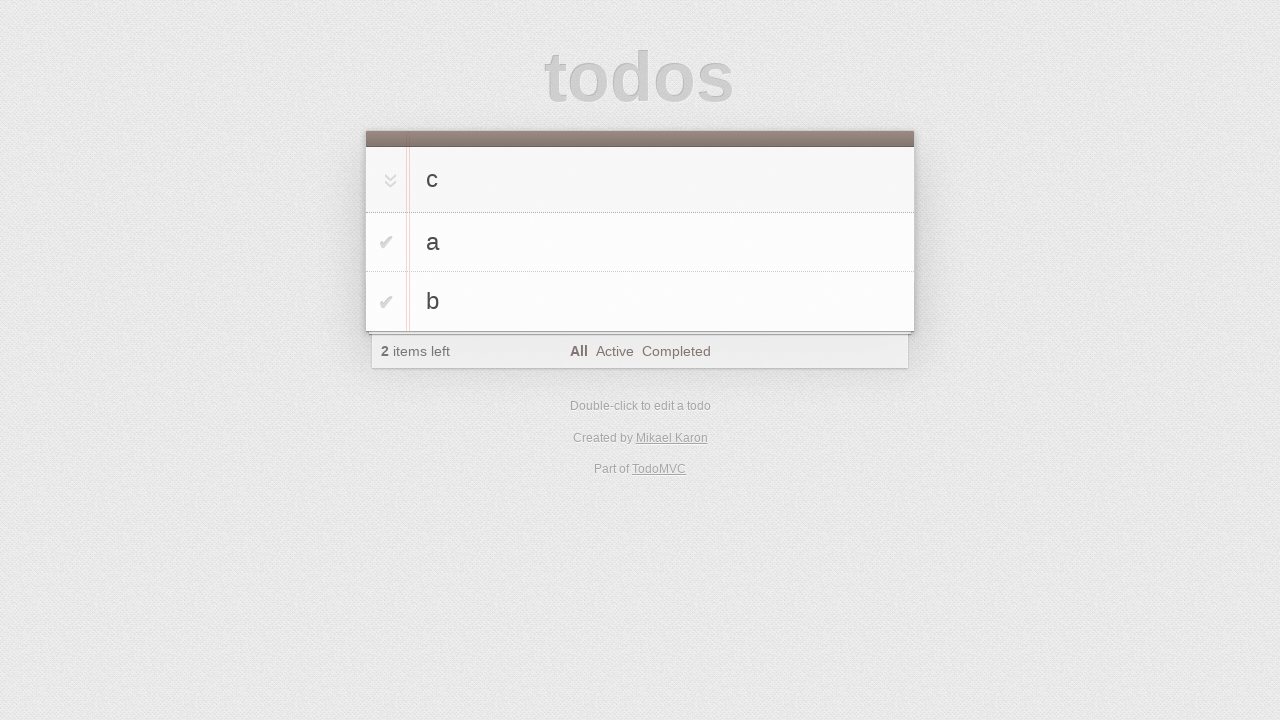

Pressed Enter to create third todo item 'c' on #new-todo
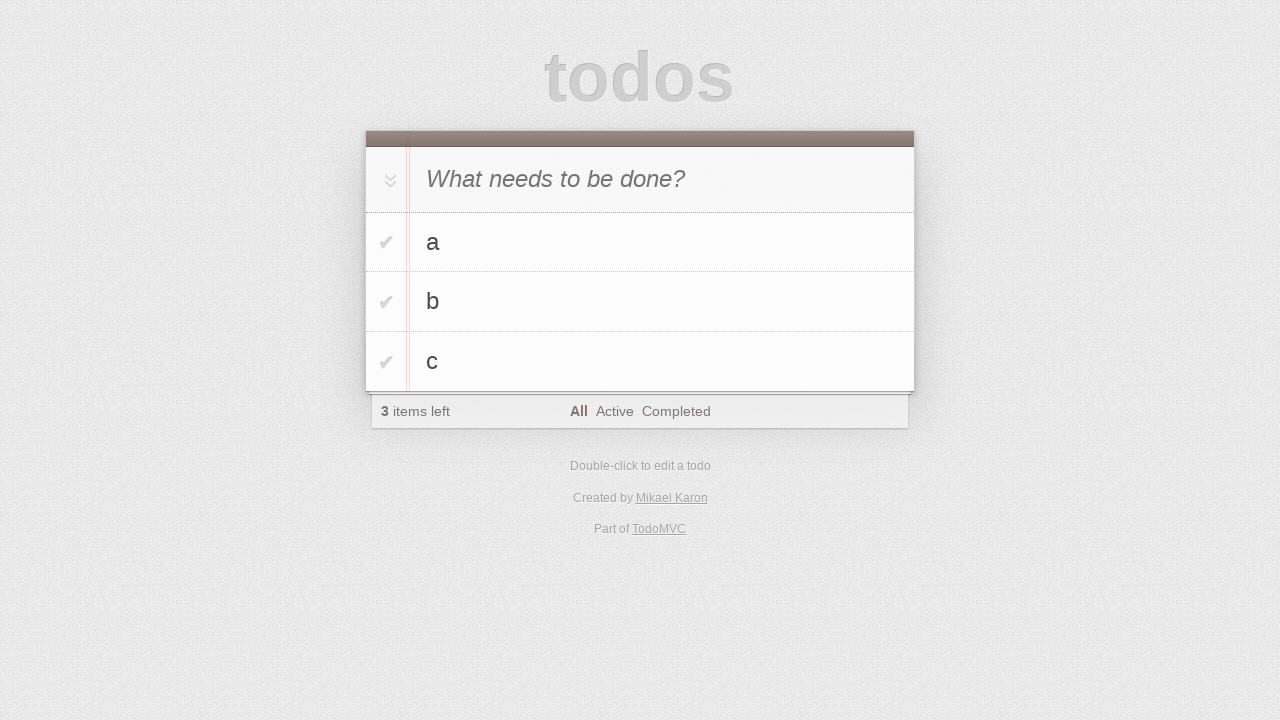

Verified first todo item 'a' is visible
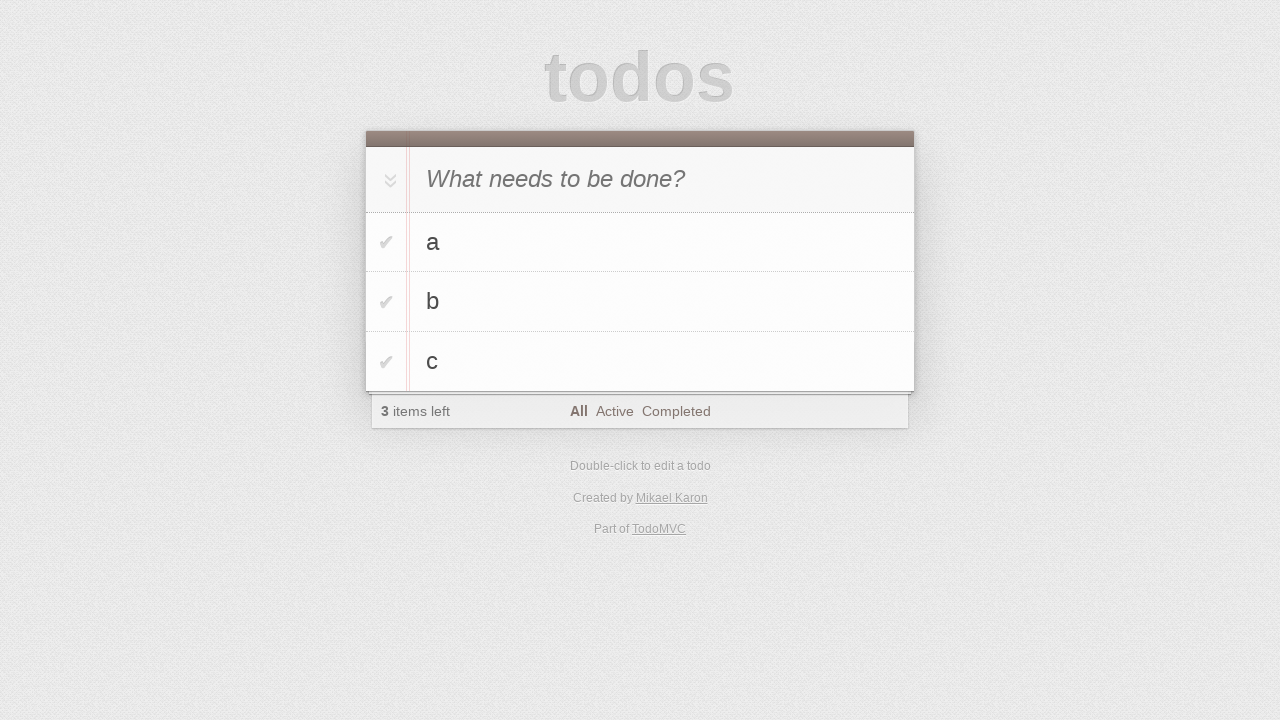

Verified second todo item 'b' is visible
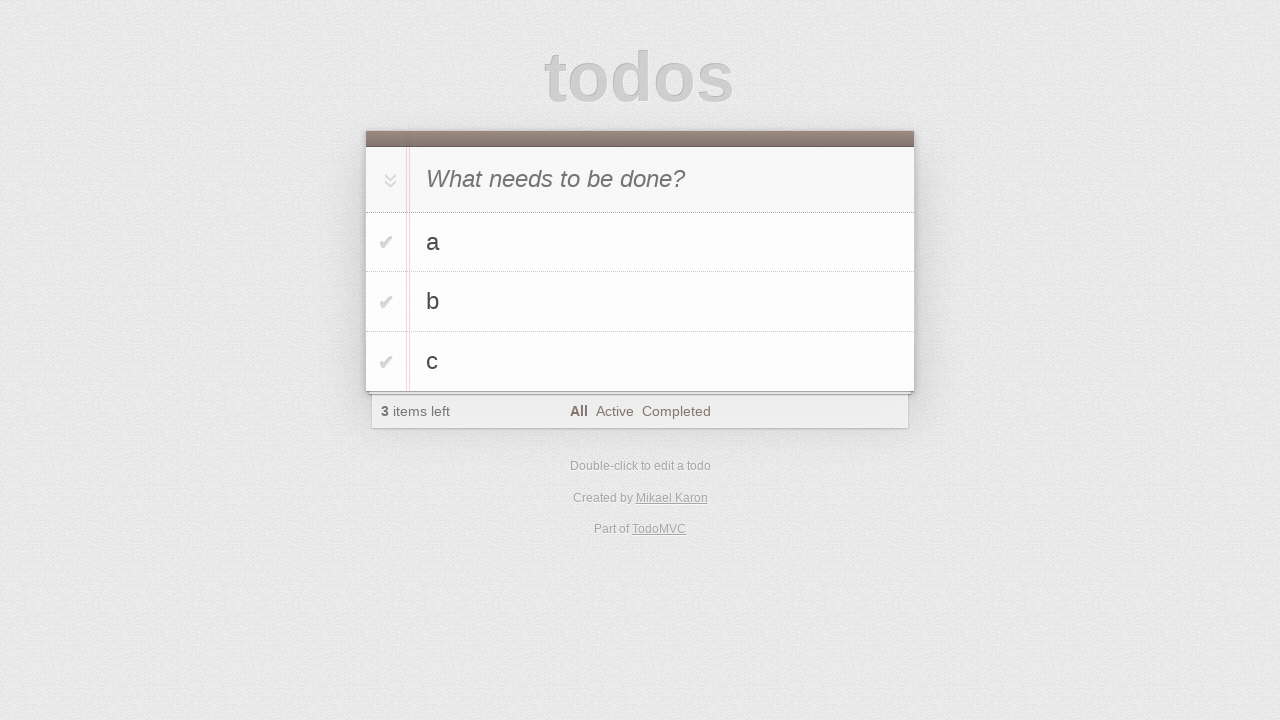

Verified third todo item 'c' is visible
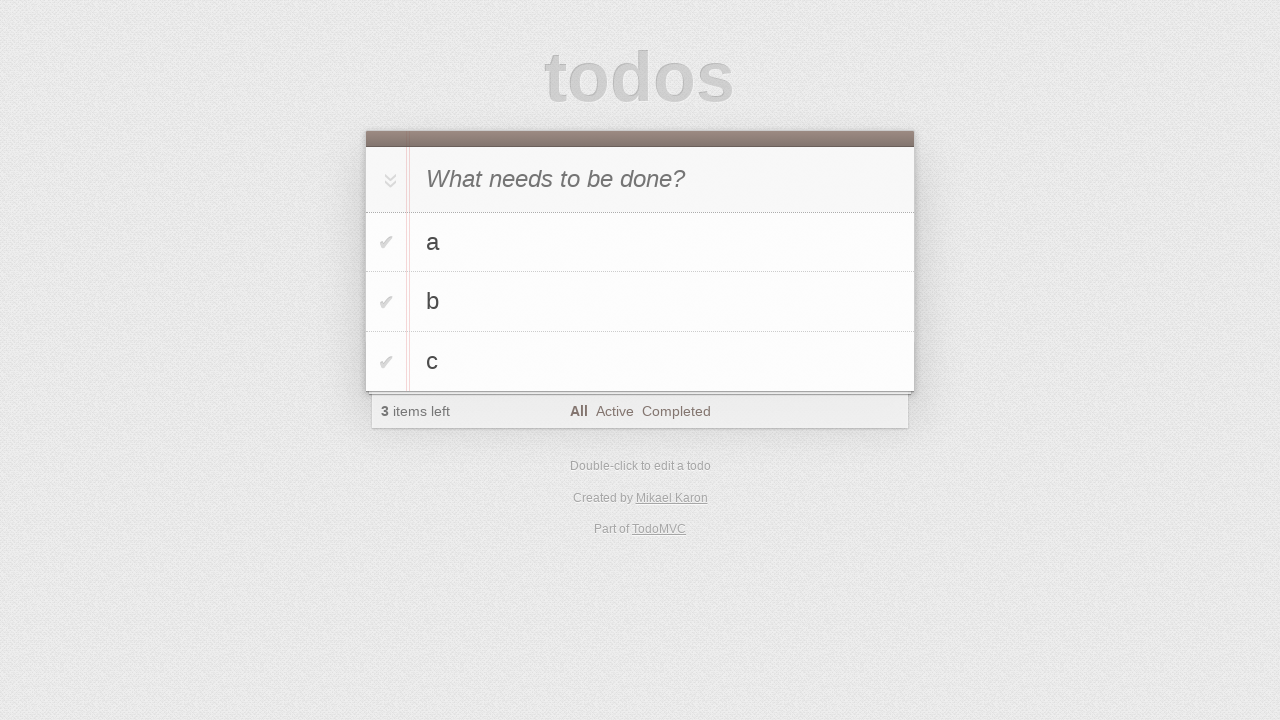

Double-clicked on todo item 'b' to enter edit mode at (662, 302) on #todo-list>li >> text=b
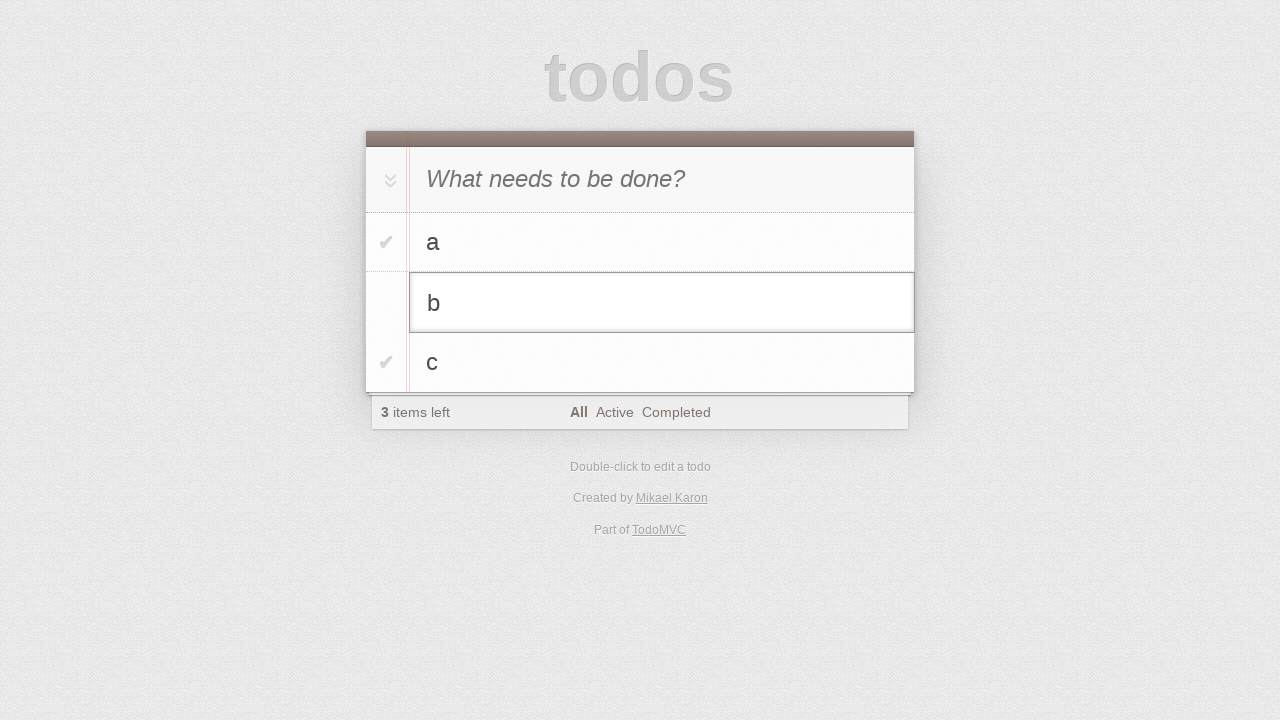

Changed todo item 'b' text to 'b edited' on #todo-list>li.editing .edit
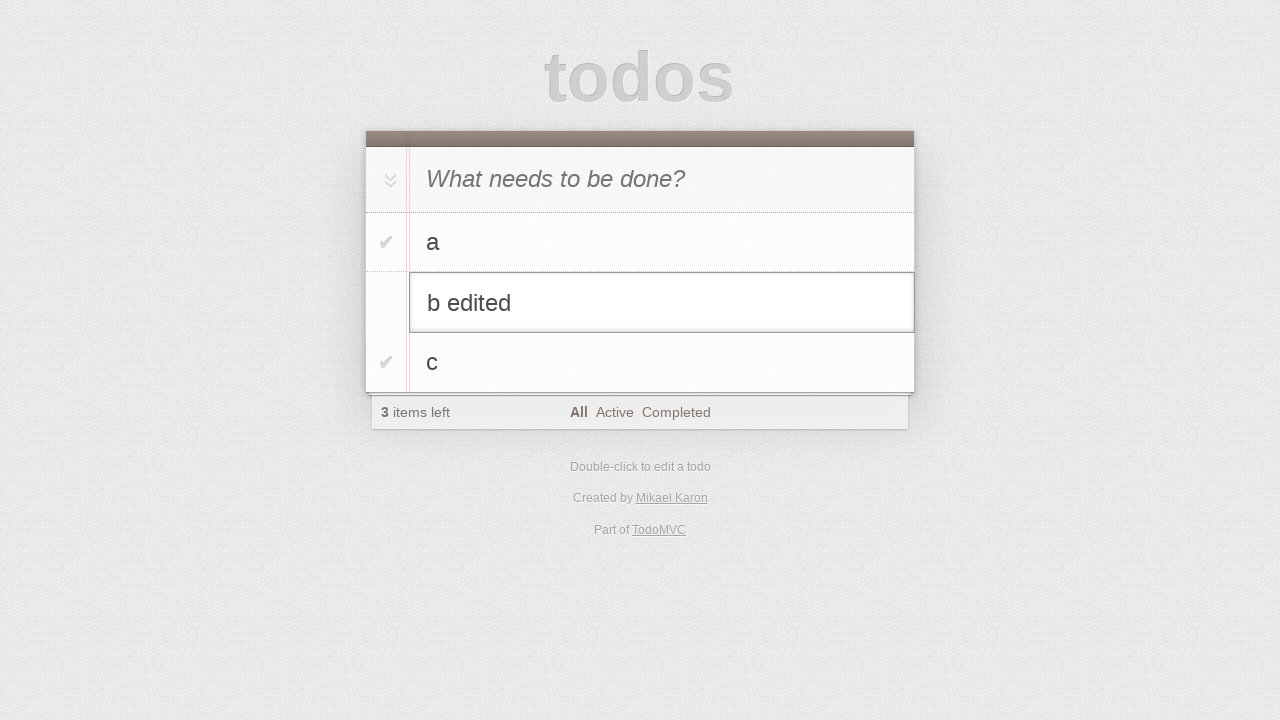

Pressed Enter to confirm edit of todo item 'b' to 'b edited' on #todo-list>li.editing .edit
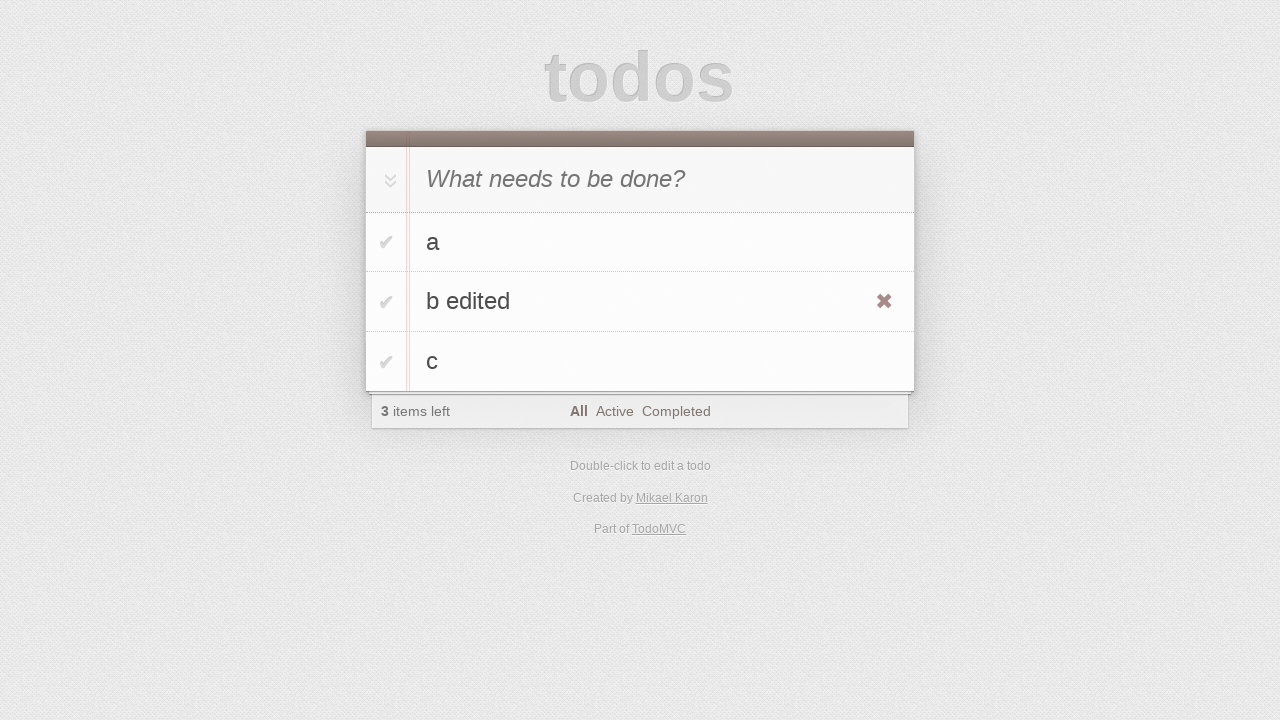

Marked todo item 'b edited' as complete at (386, 302) on #todo-list>li >> internal:has-text="b edited"i >> .toggle
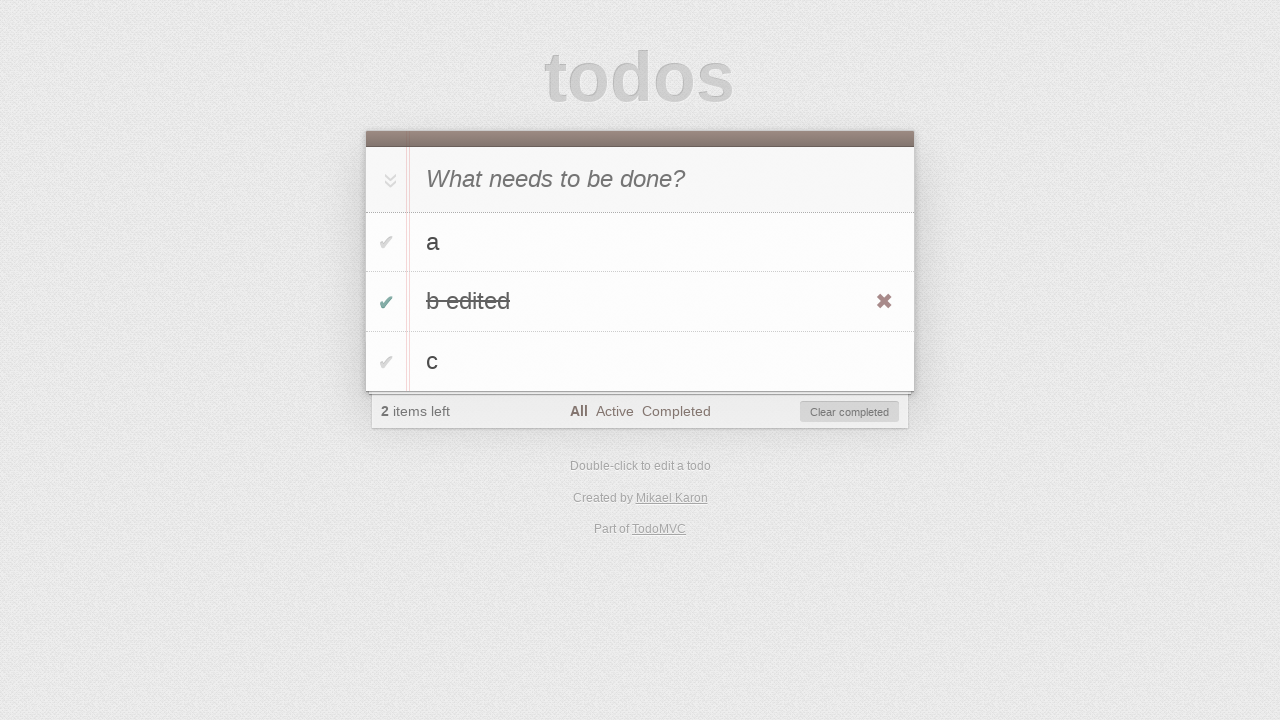

Clicked 'Clear completed' button to remove completed todo 'b edited' at (850, 412) on #clear-completed
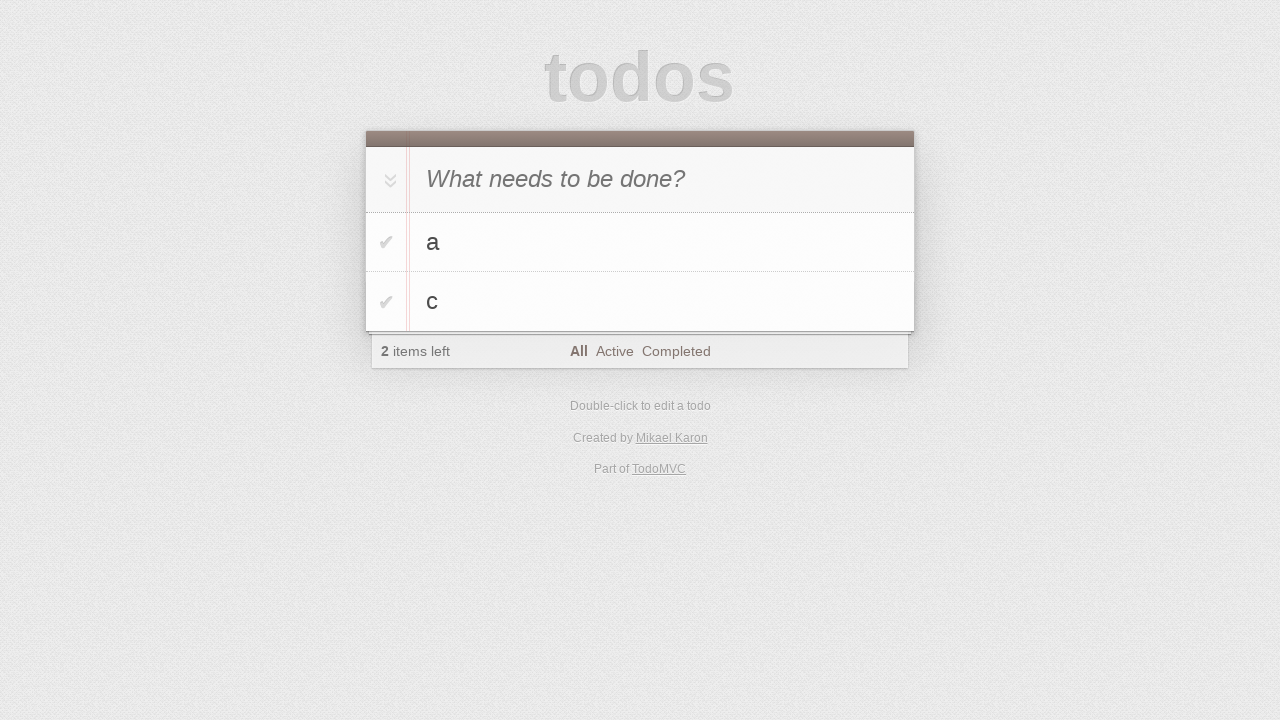

Double-clicked on todo item 'c' to enter edit mode at (662, 302) on #todo-list>li >> text=c
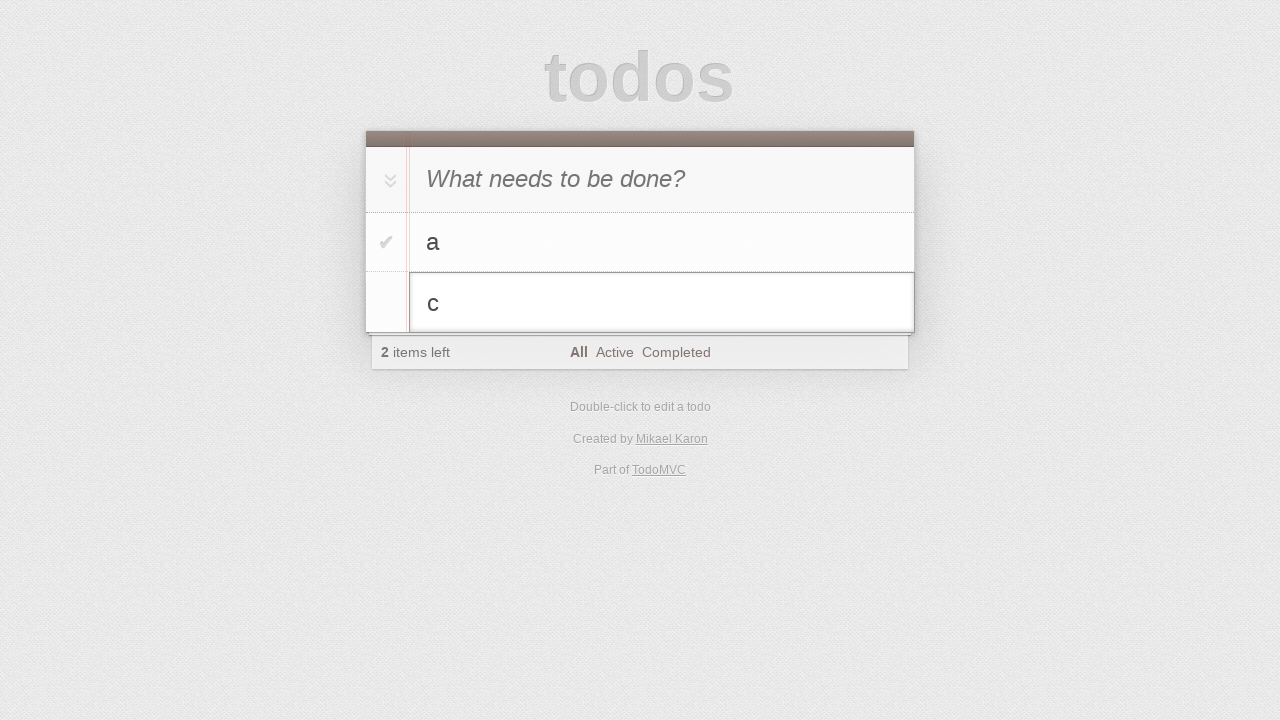

Typed 'to be canceled' into edit field for todo item 'c' on #todo-list>li.editing .edit
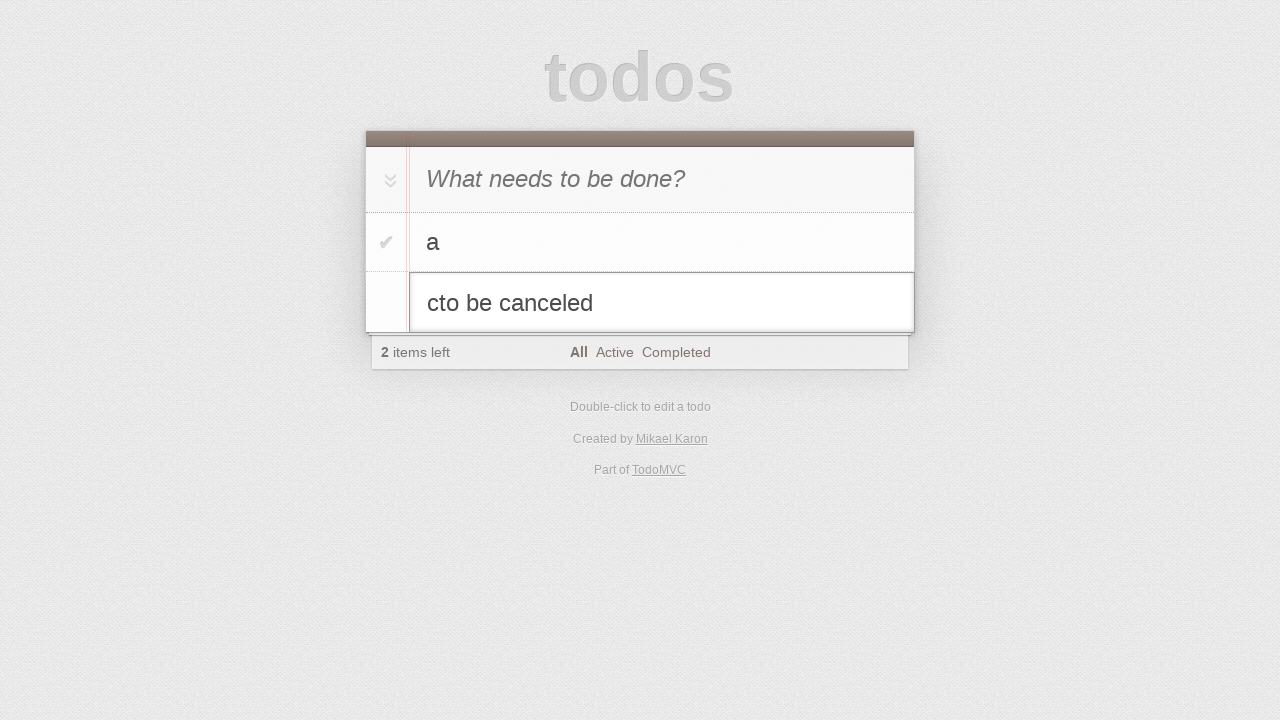

Pressed Escape to cancel edit operation on todo item 'c' on #todo-list>li.editing .edit
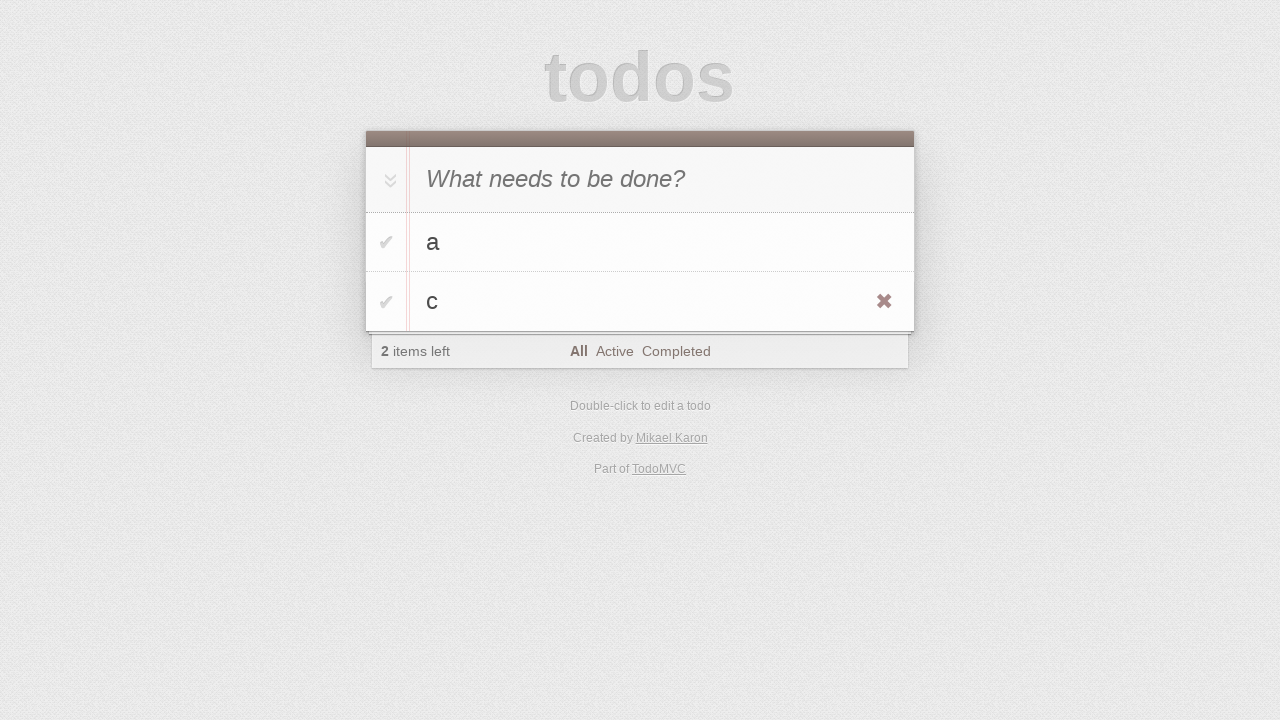

Hovered over todo item 'c' to reveal delete button at (640, 302) on #todo-list>li >> internal:has-text="c"i
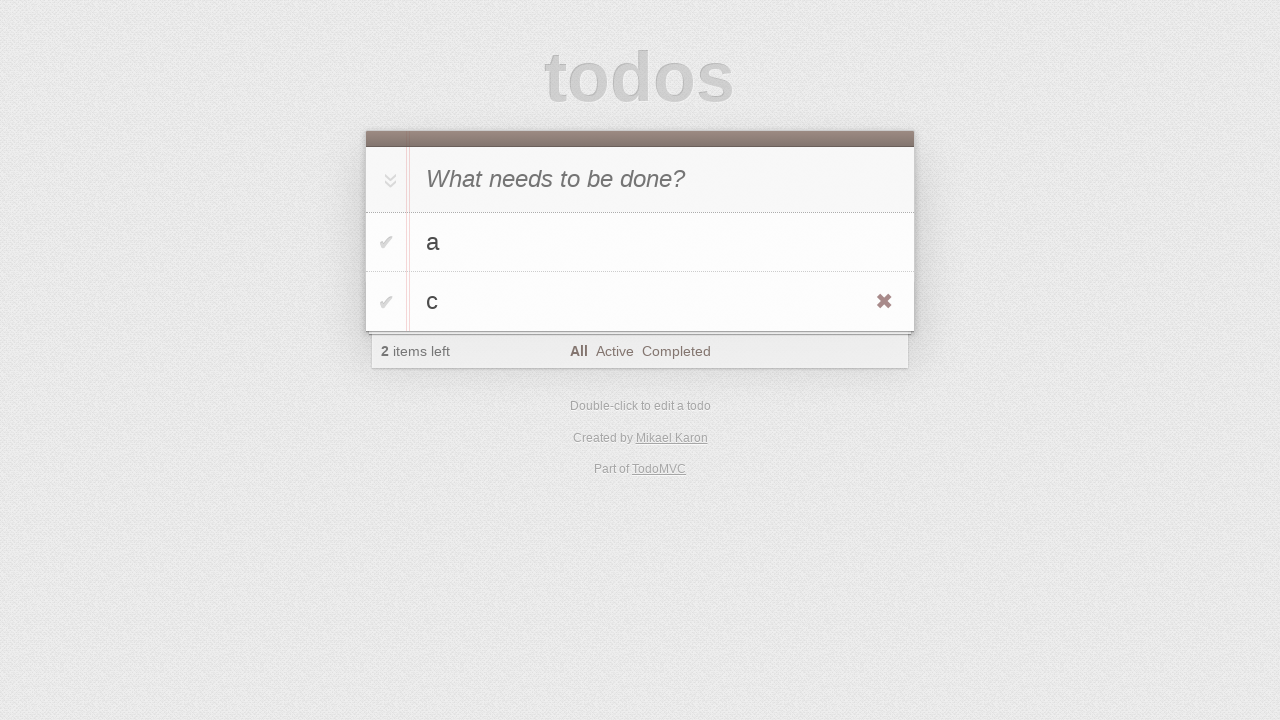

Clicked destroy button to delete todo item 'c' at (884, 302) on #todo-list>li >> internal:has-text="c"i >> .destroy
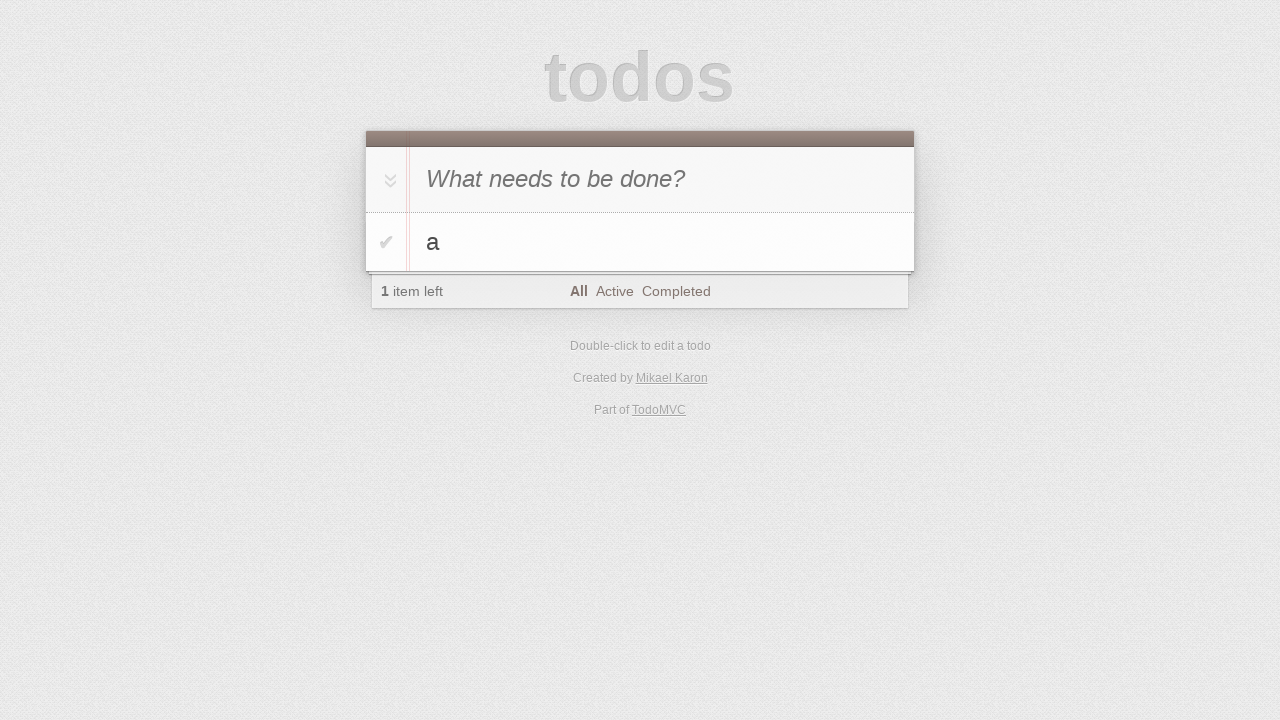

Verified only todo item 'a' remains in the list
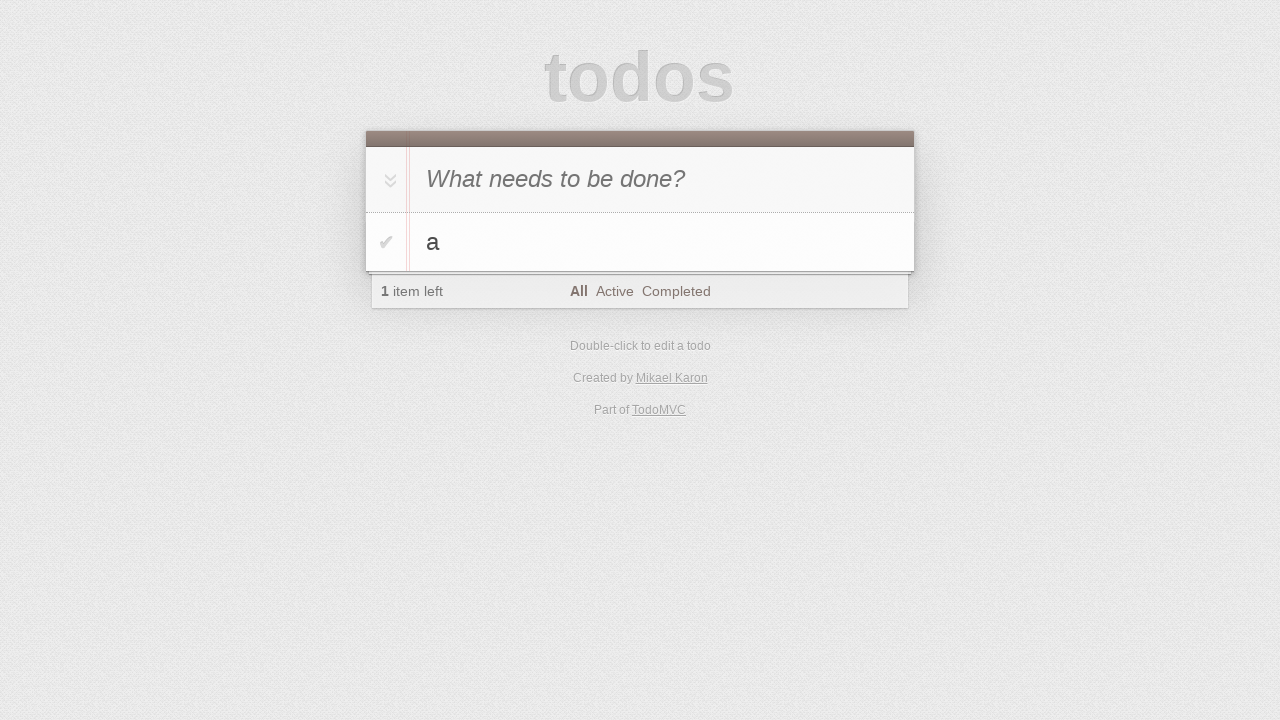

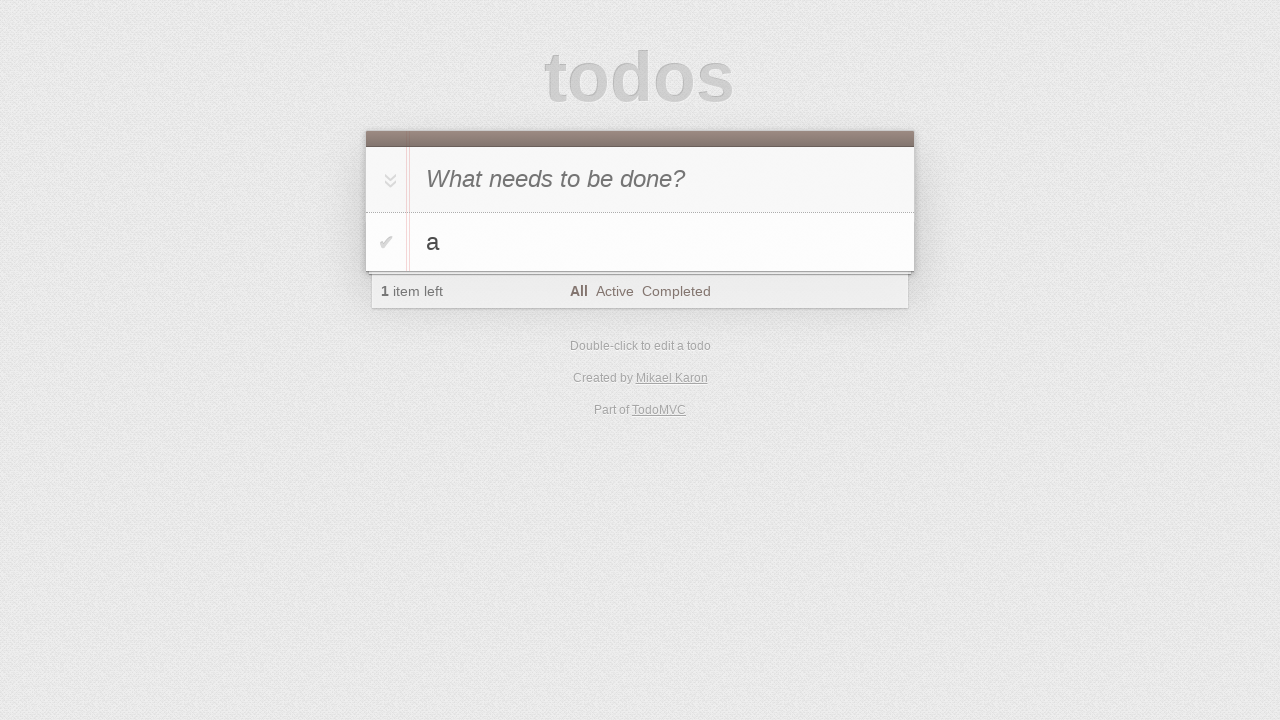